Navigates to an Angular demo application and clicks on the library button to test navigation functionality

Starting URL: https://rahulshettyacademy.com/angularAppdemo/

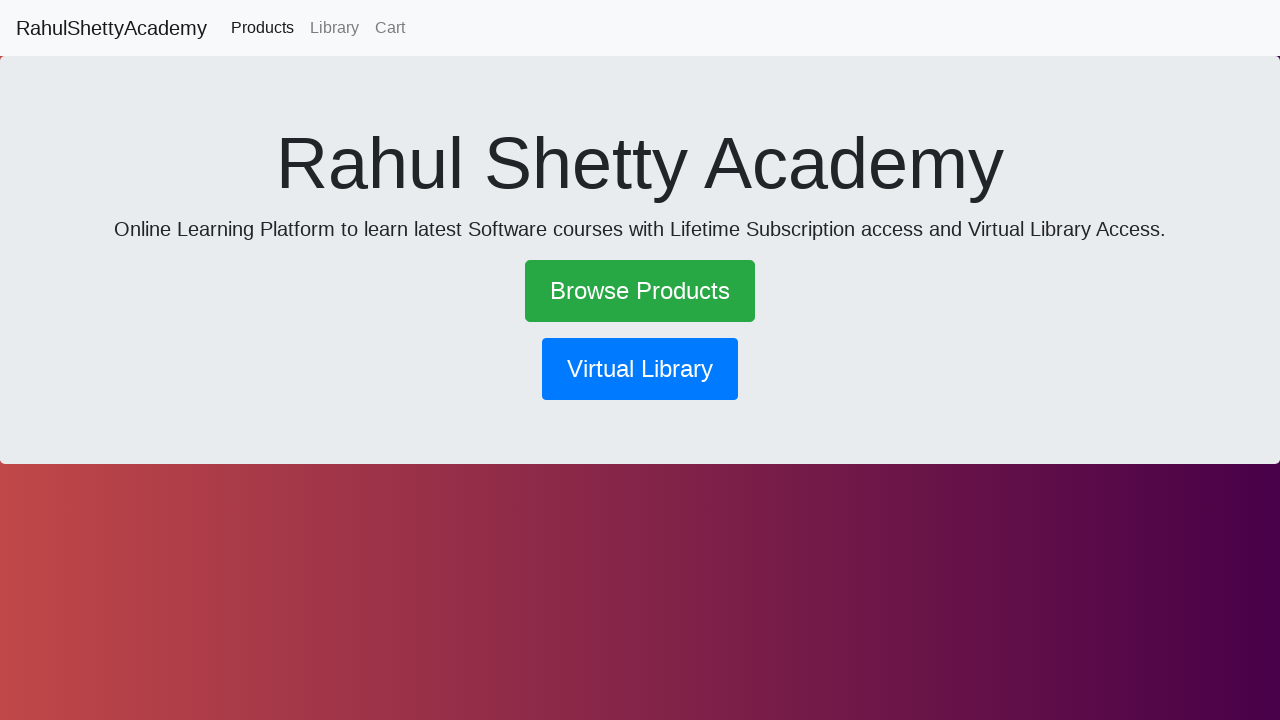

Clicked on the library navigation button at (640, 369) on button[routerlink*='library']
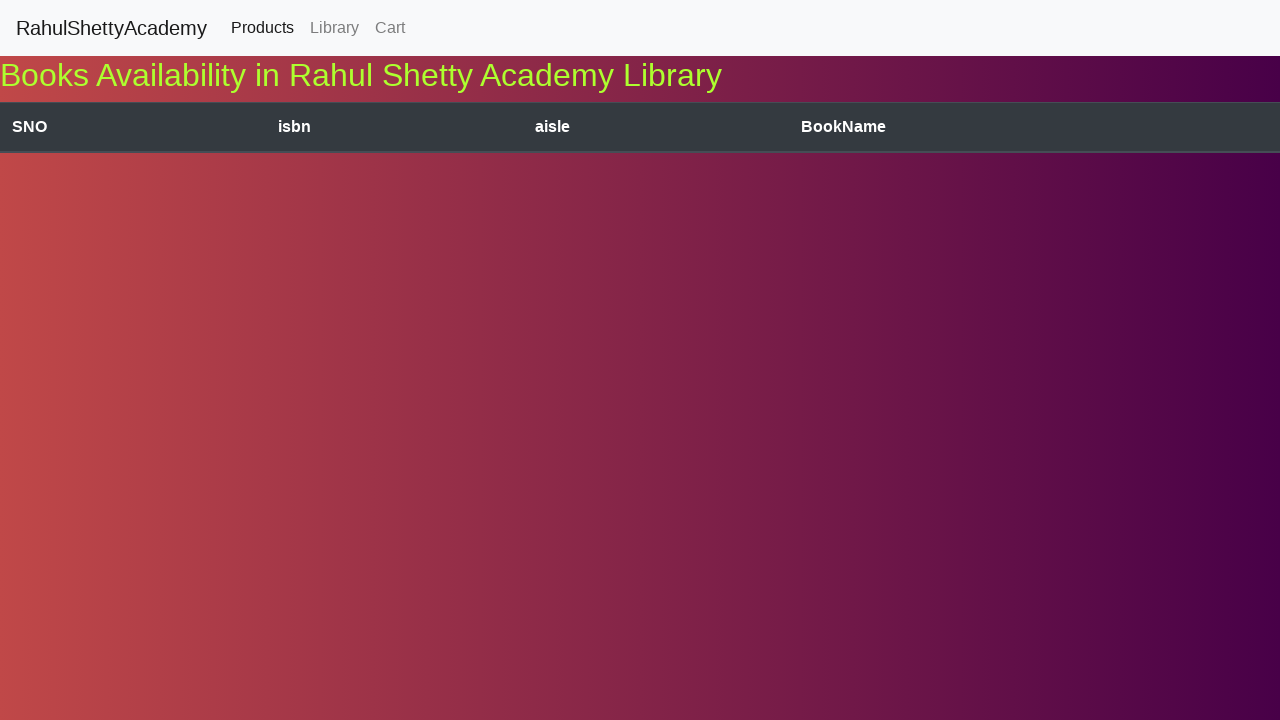

Navigation completed and page reached network idle state
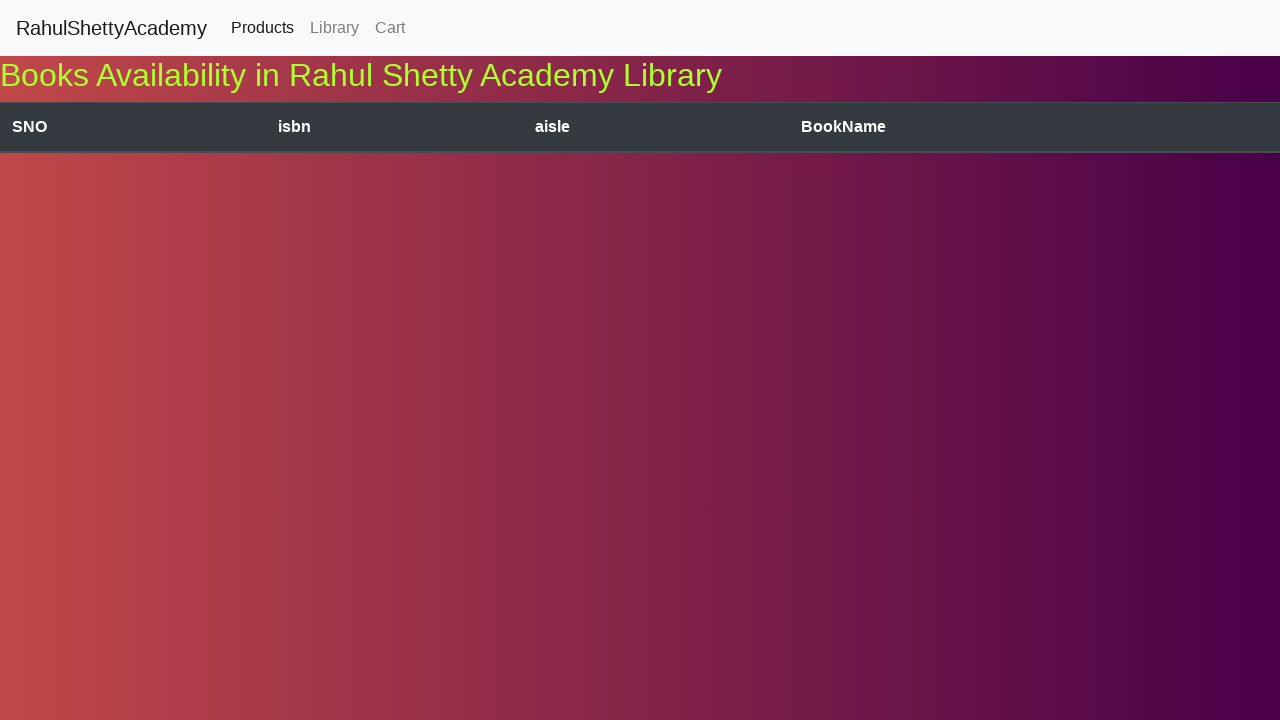

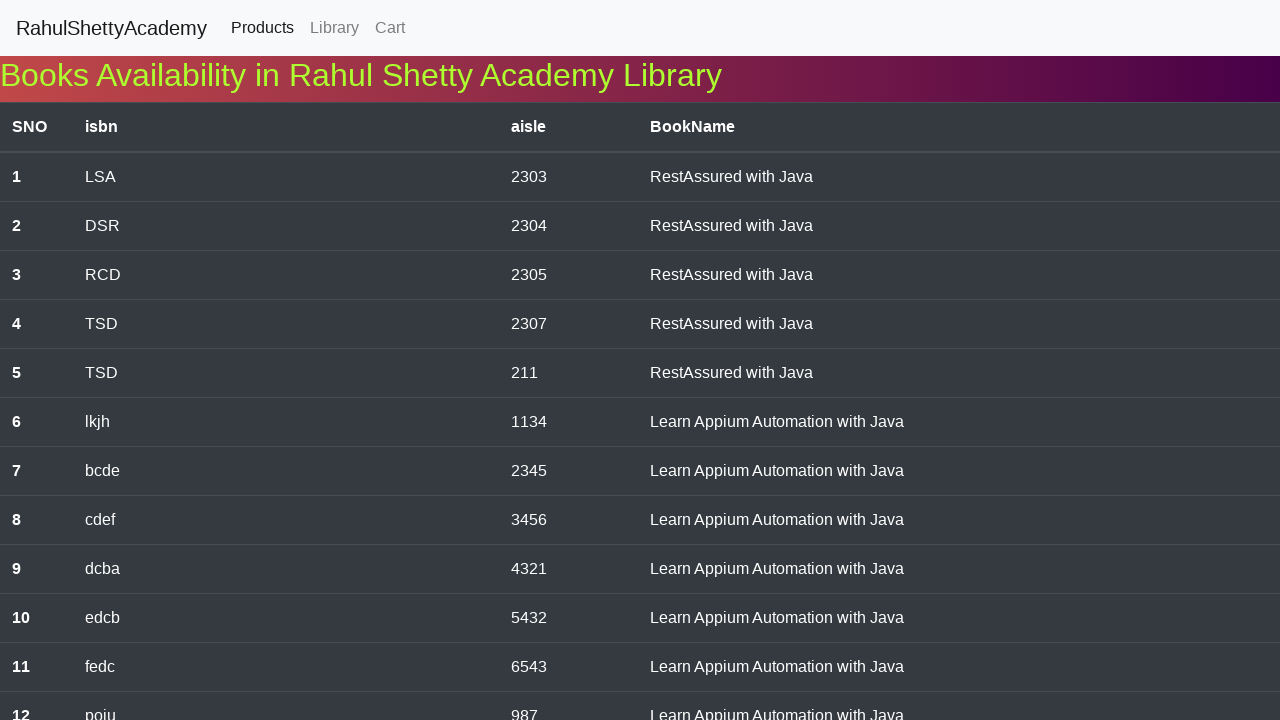